Tests a signup/contact form by filling in first name, last name, and email fields, then submitting the form by pressing Enter on the submit button.

Starting URL: http://secure-retreat-92358.herokuapp.com/

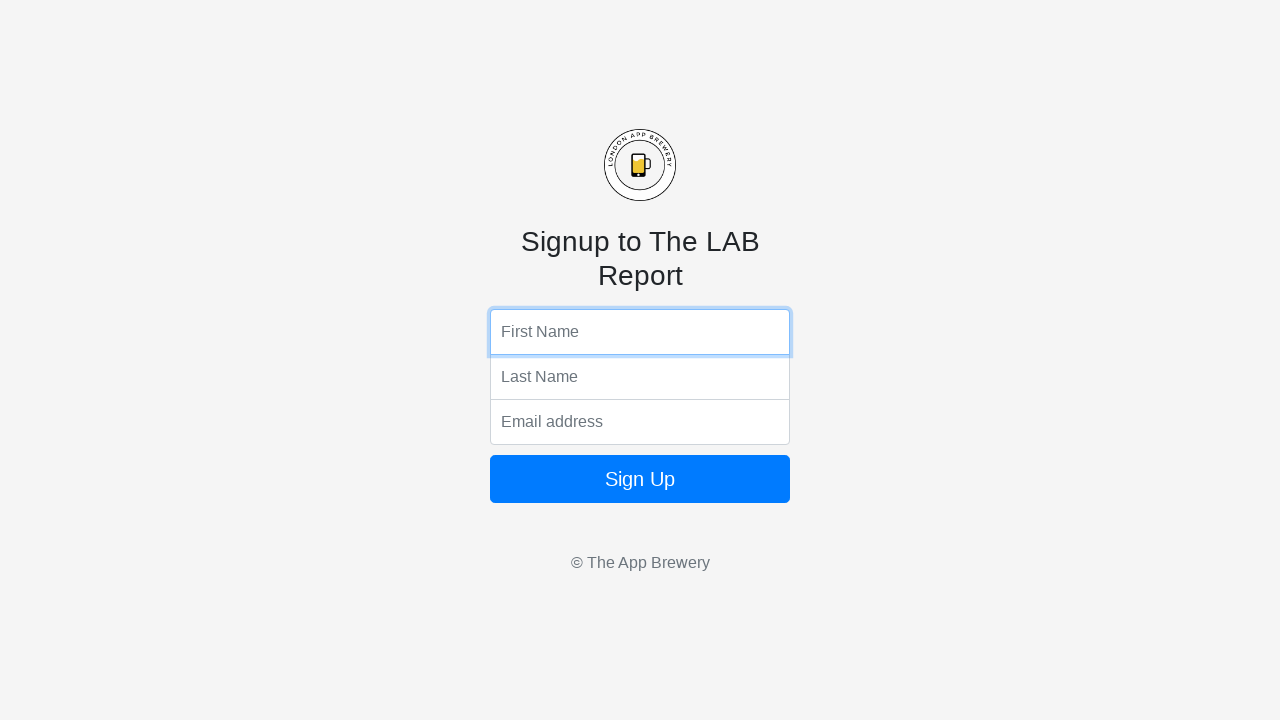

Filled first name field with 'Baba' on input[name='fName']
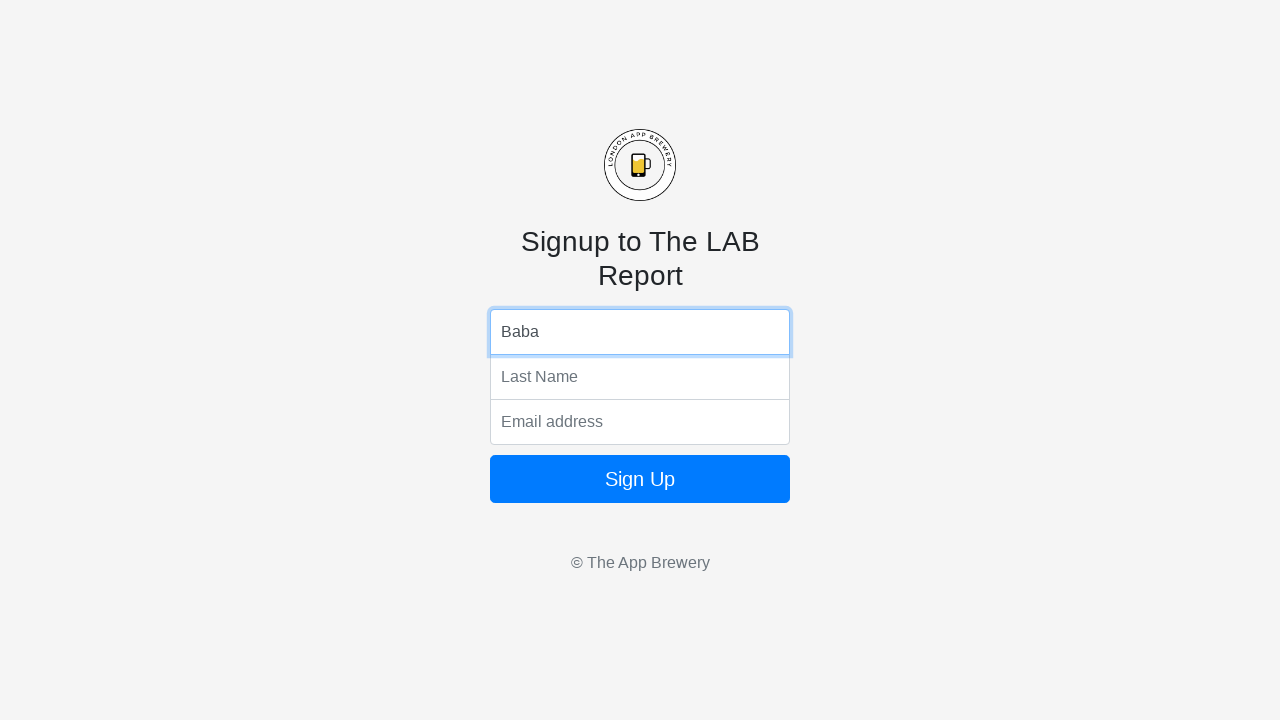

Filled last name field with 'Diop' on input[name='lName']
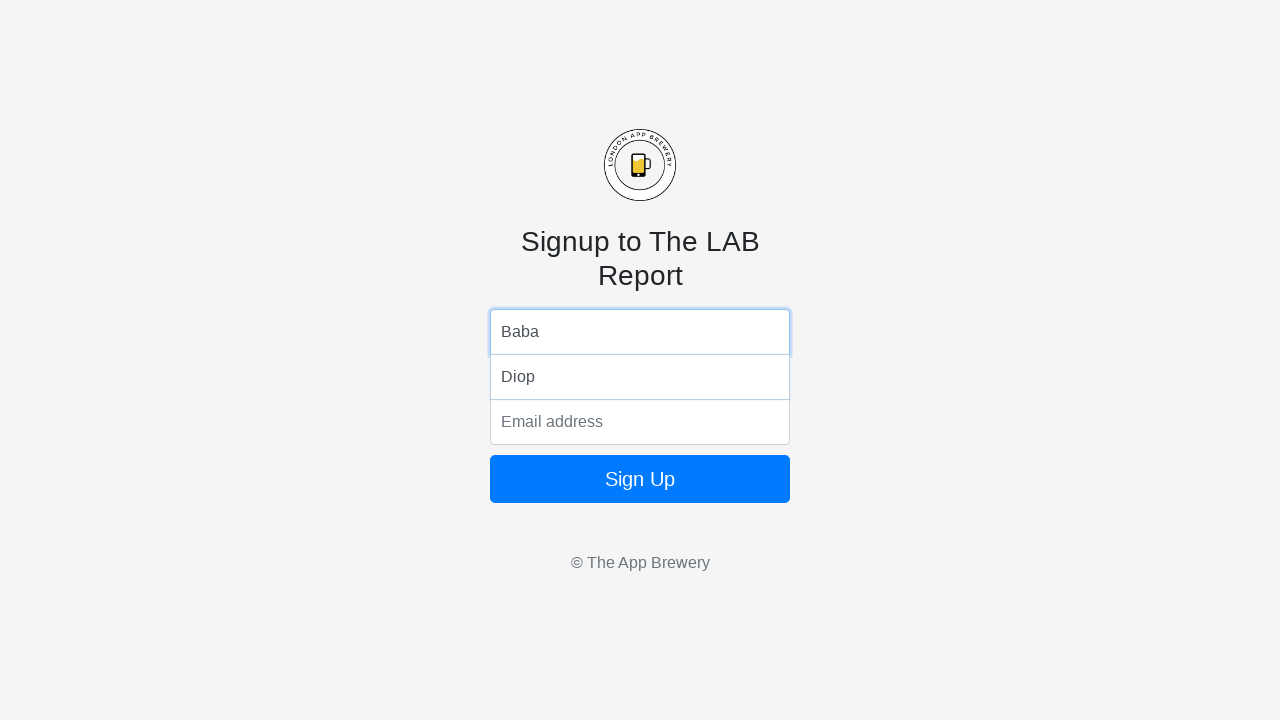

Filled email field with 'babadiop@gmail.com' on input[name='email']
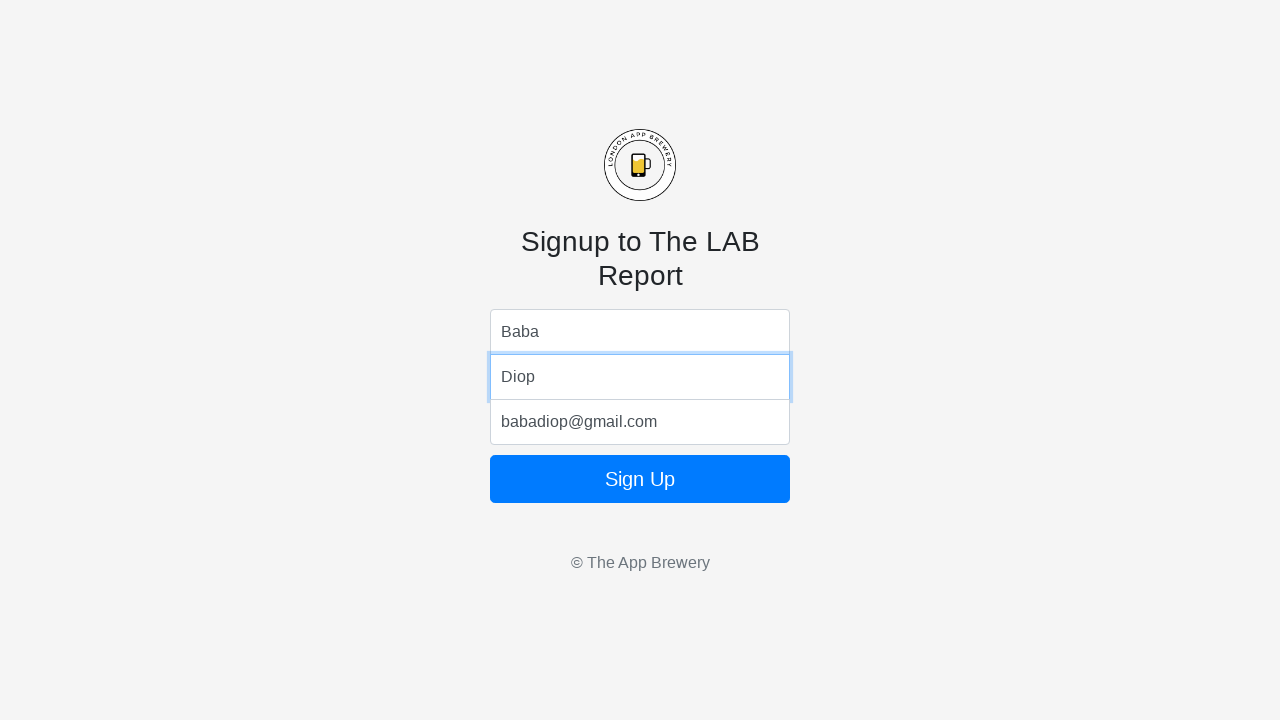

Submitted form by pressing Enter on submit button on button
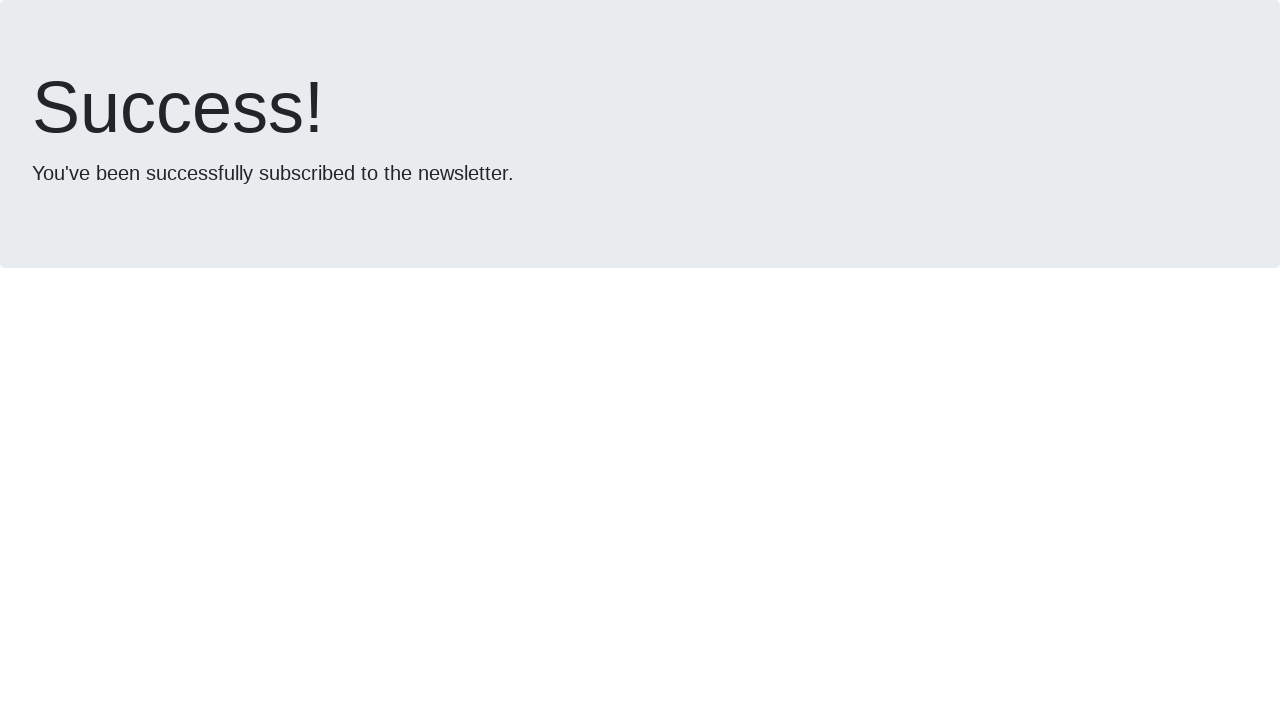

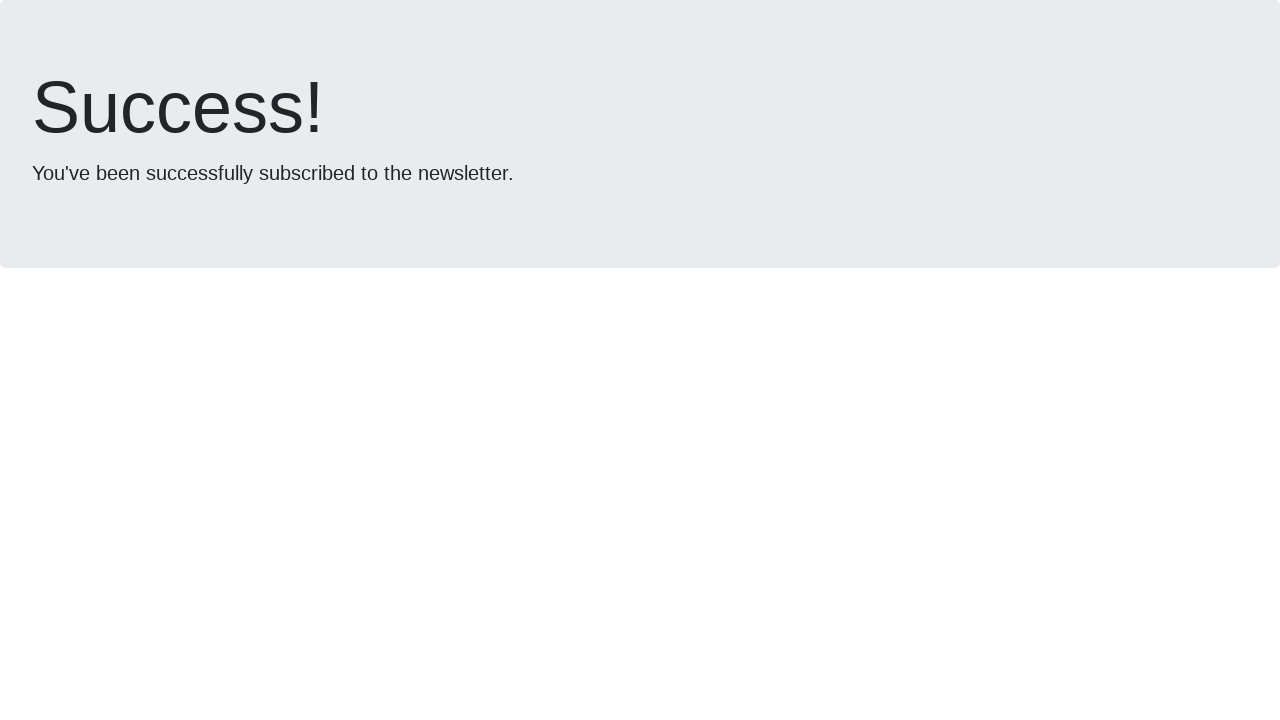